Tests handling of JavaScript confirm dialog by clicking to show the alert tab, triggering the confirm dialog, and dismissing it

Starting URL: https://demo.automationtesting.in/Alerts.html

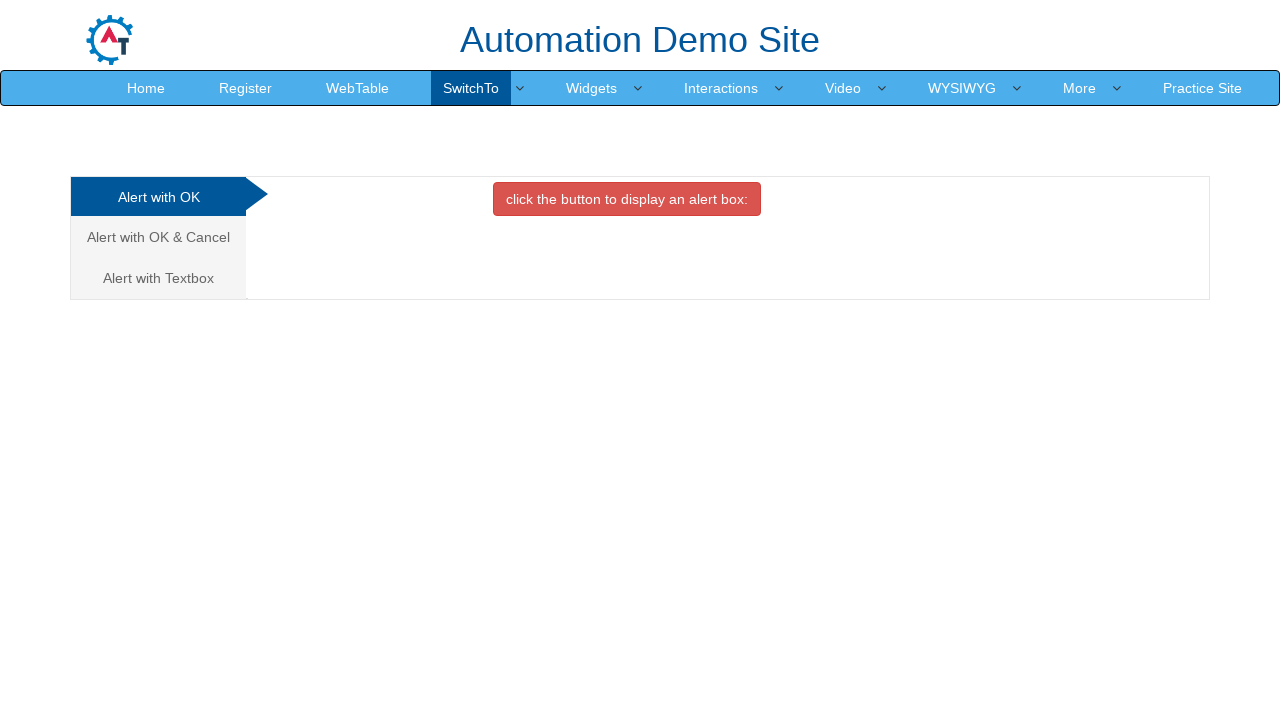

Set up dialog handler to dismiss confirm dialogs
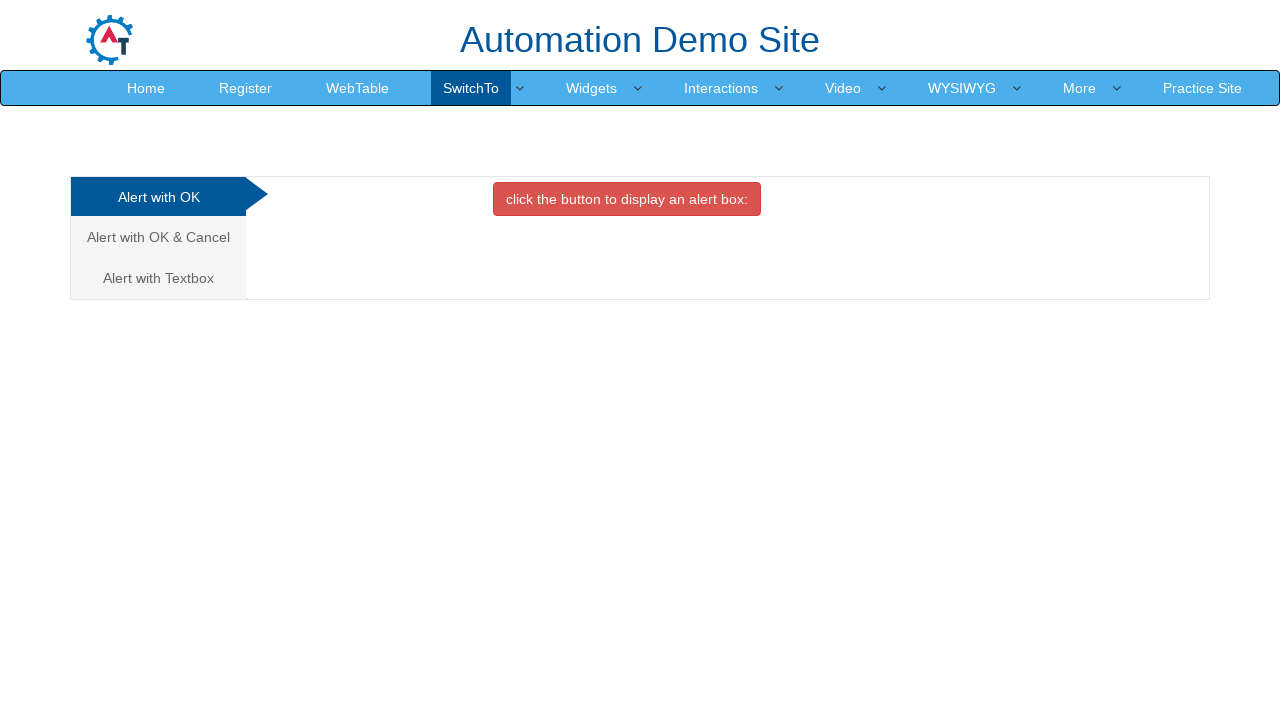

Clicked on the 'Alert with OK & Cancel' tab at (158, 237) on a:text('Alert with OK & Cancel ')
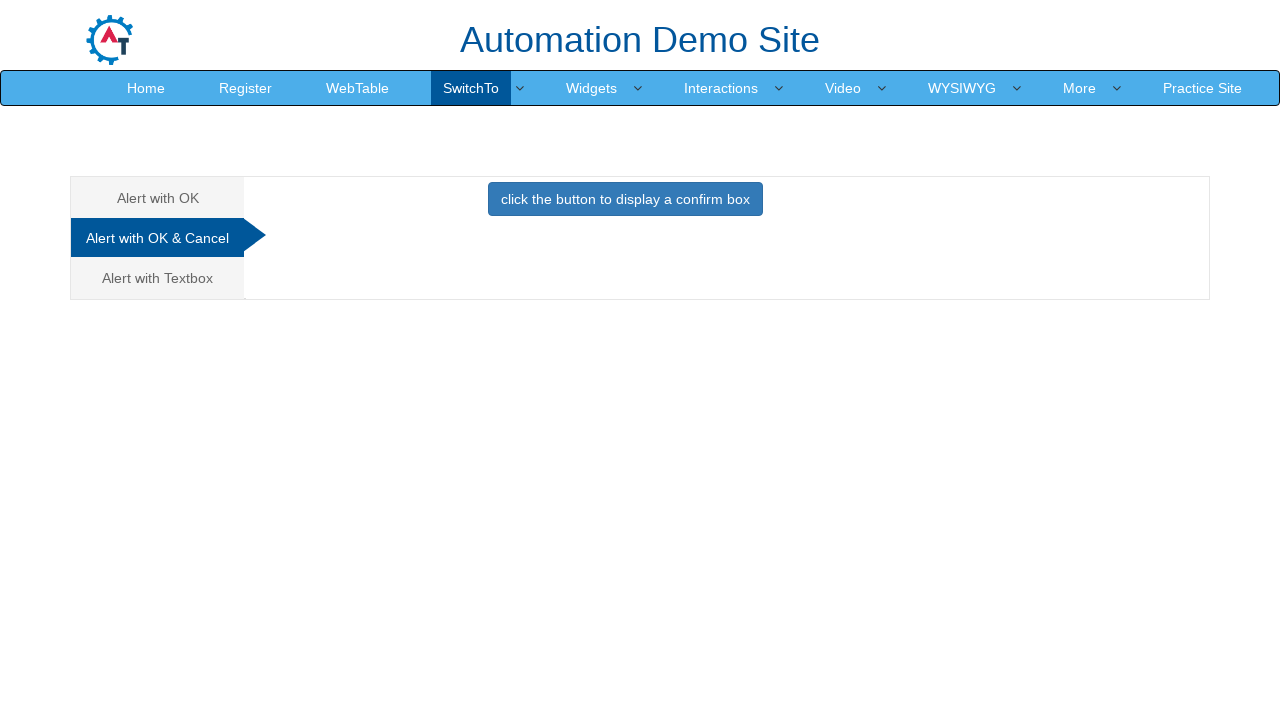

Clicked the button to trigger the confirm dialog at (625, 199) on button.btn.btn-primary
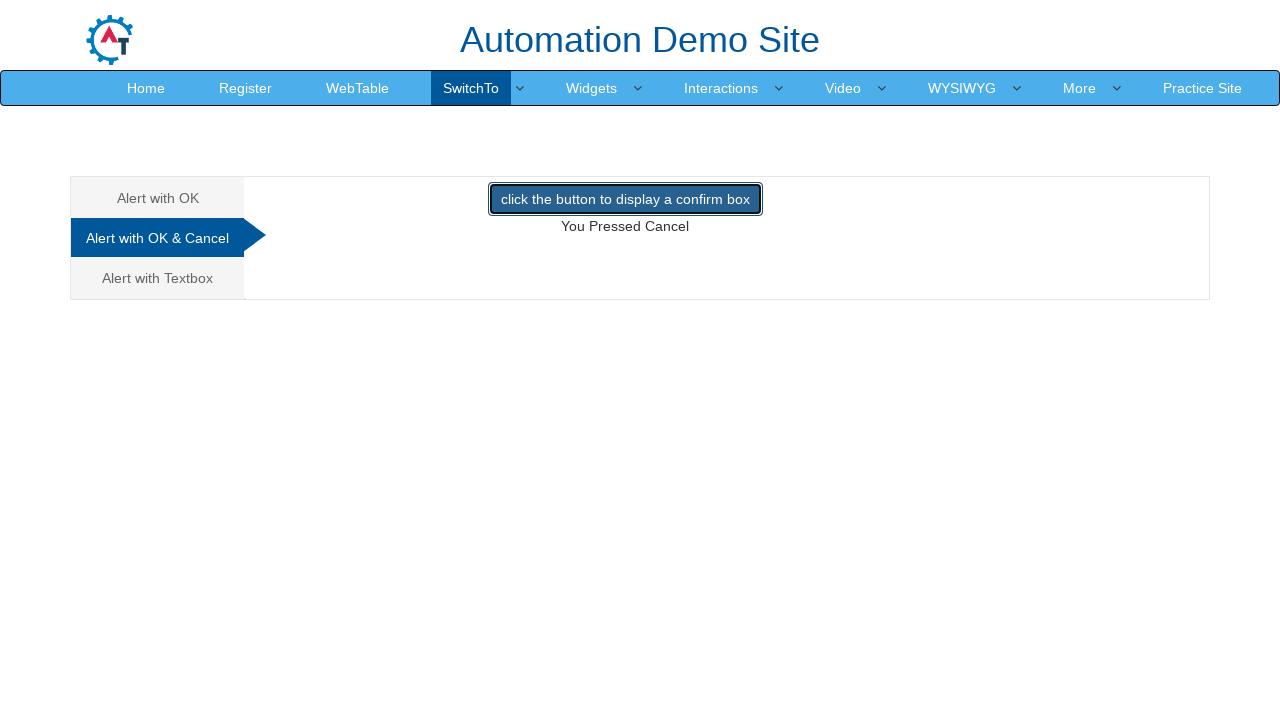

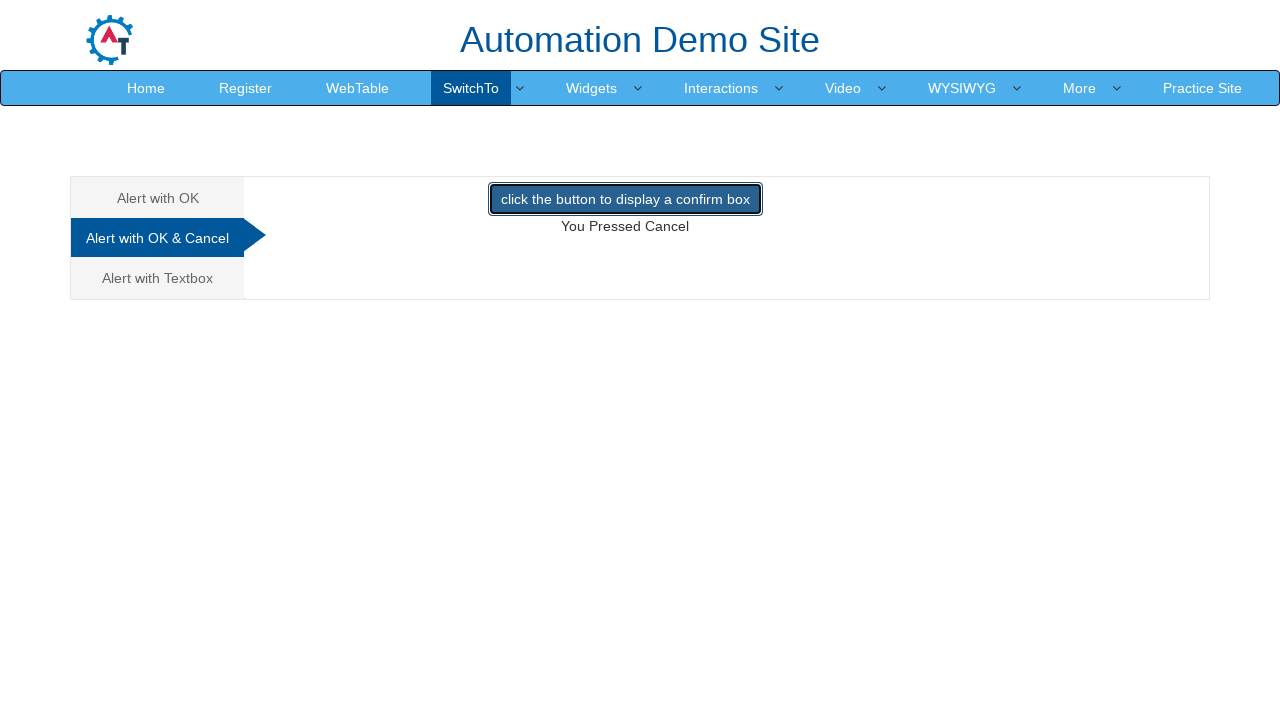